Navigates to posts page, clicks login, enters text in username field and then clears it

Starting URL: http://training.skillo-bg.com:4200/posts/all

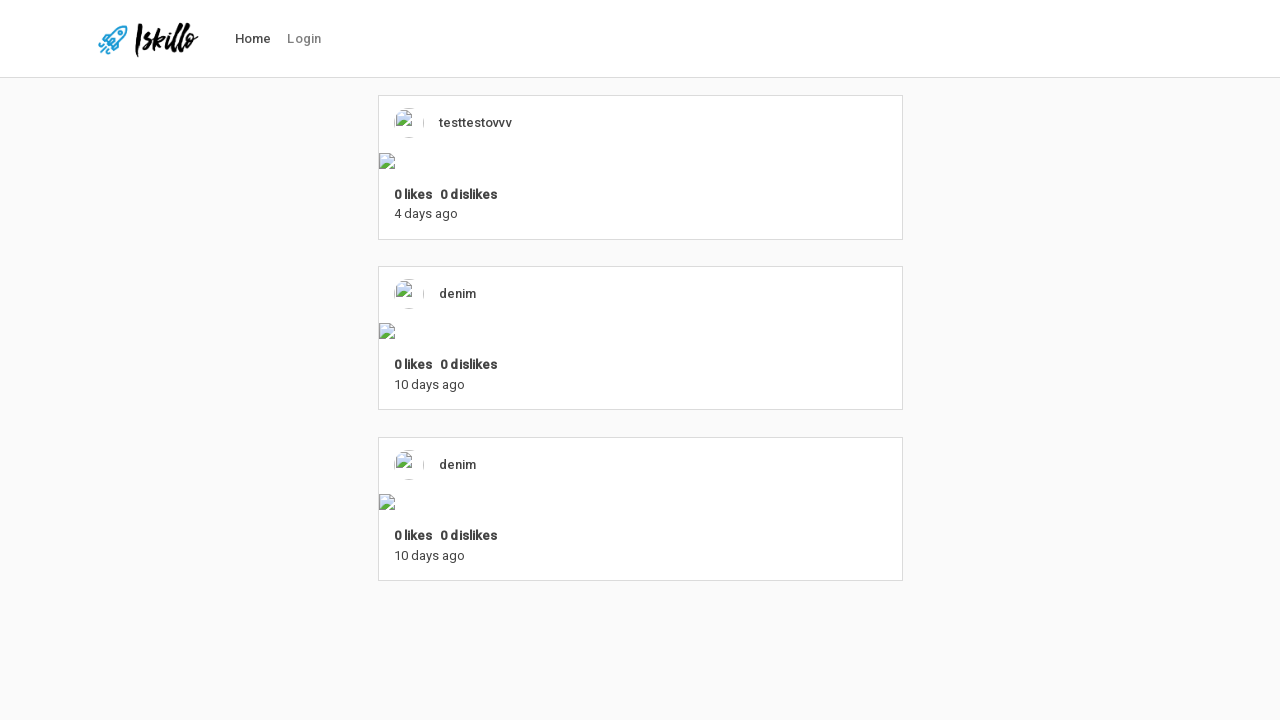

Navigated to posts page
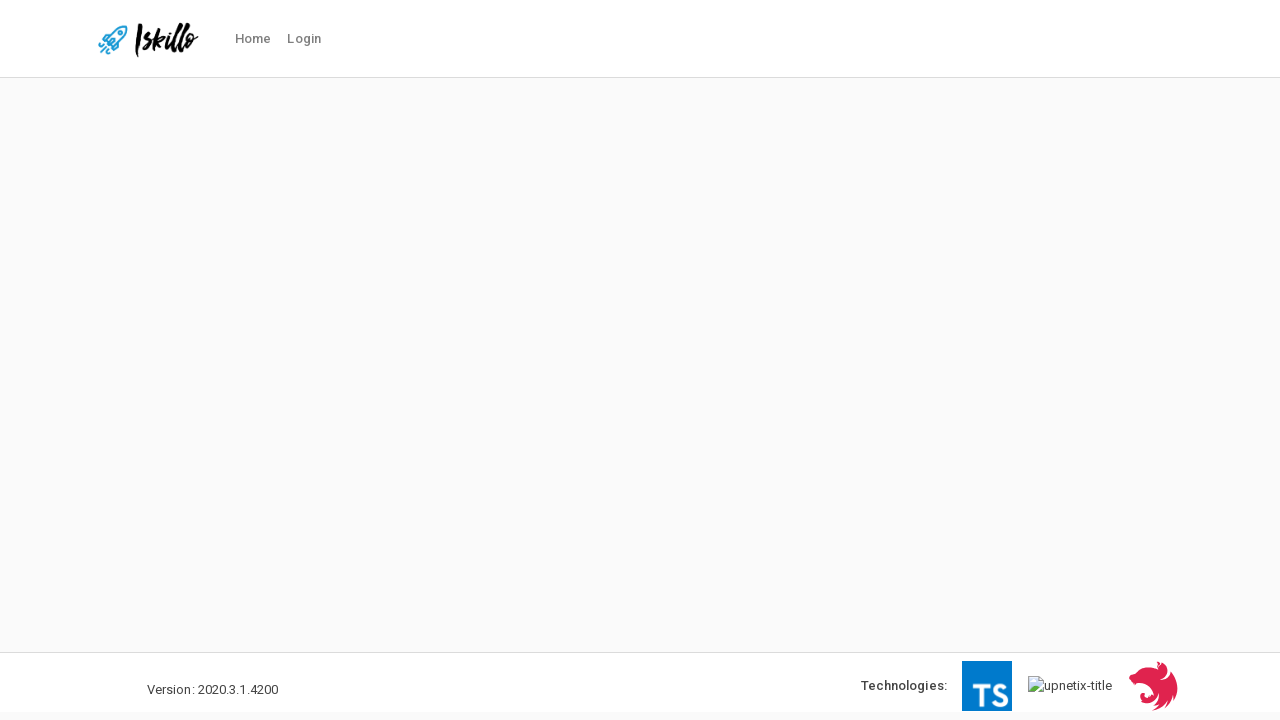

Clicked login link at (304, 39) on #nav-link-login
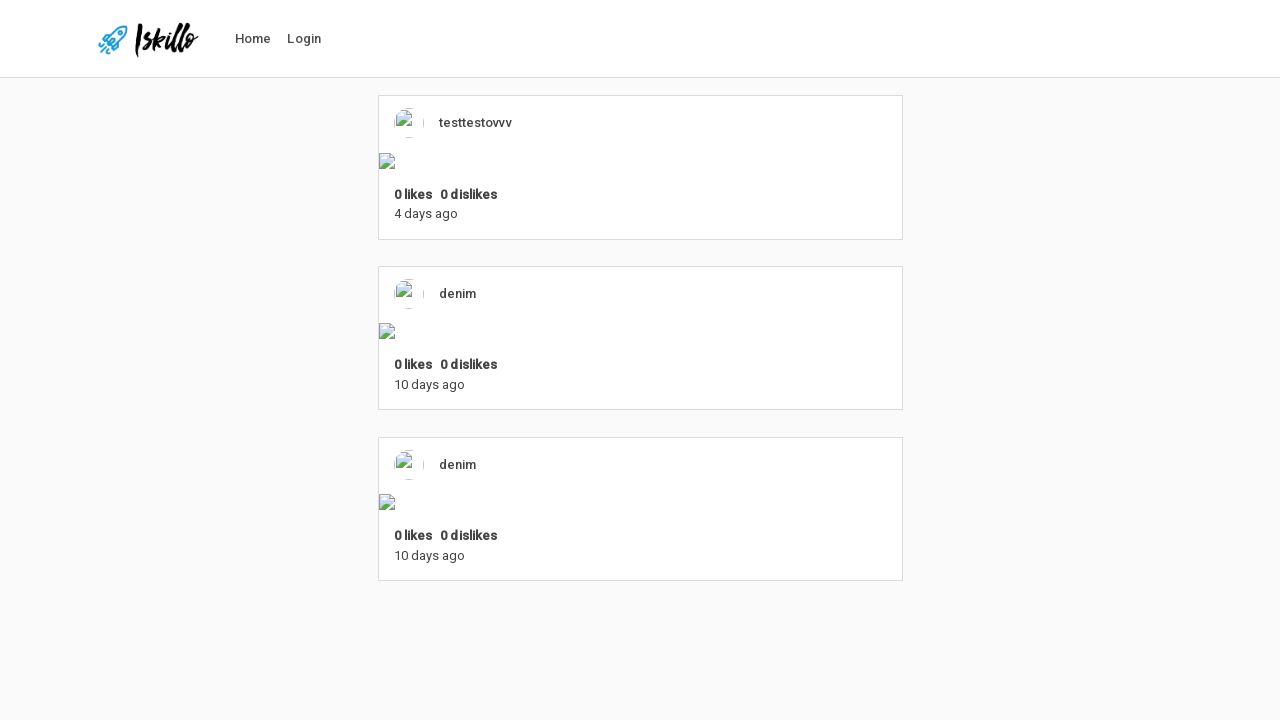

Entered 'test' in username field on #defaultLoginFormUsername
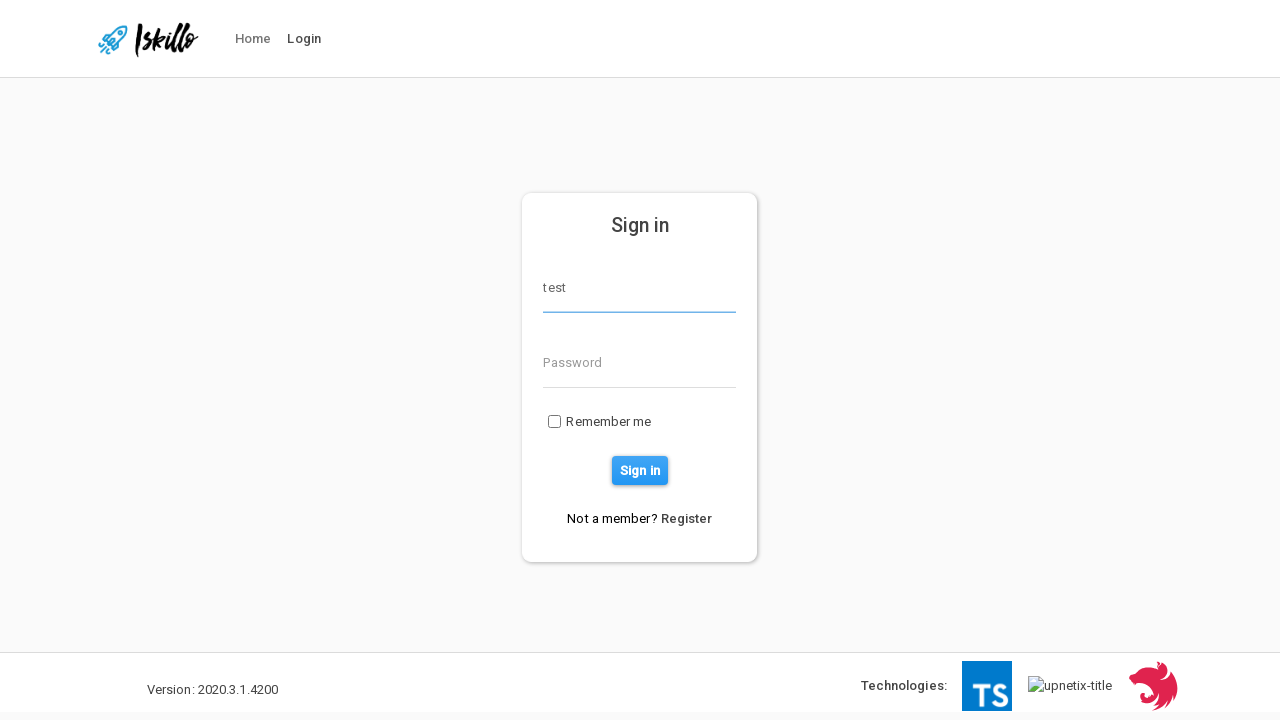

Cleared username field on #defaultLoginFormUsername
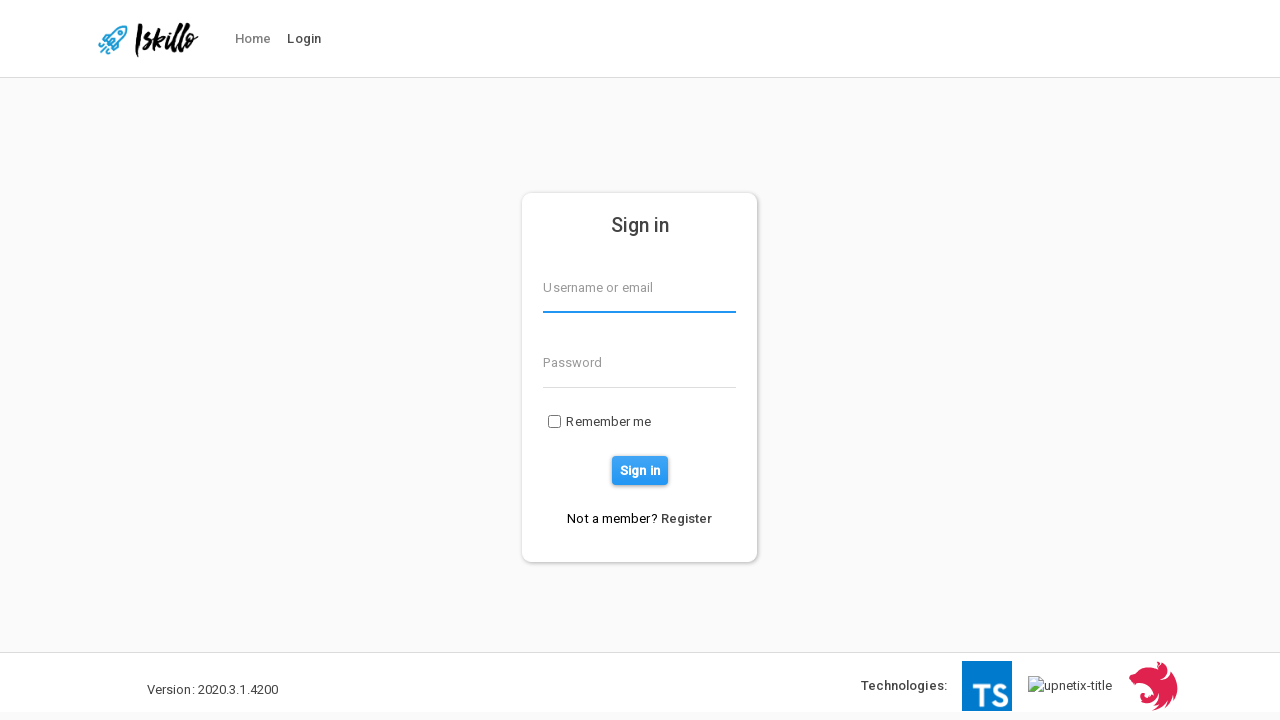

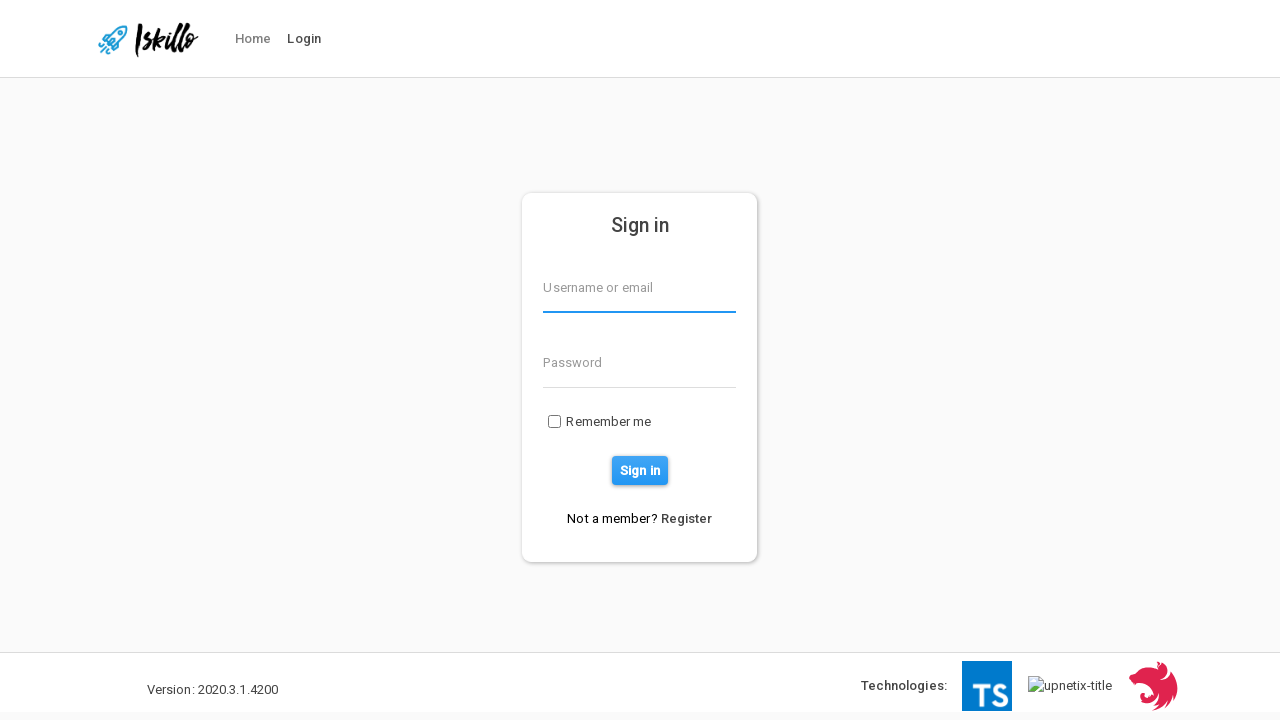